Navigates to a page, clicks on a mathematically calculated link text, fills out a form with personal information, and submits it

Starting URL: http://suninjuly.github.io/find_link_text

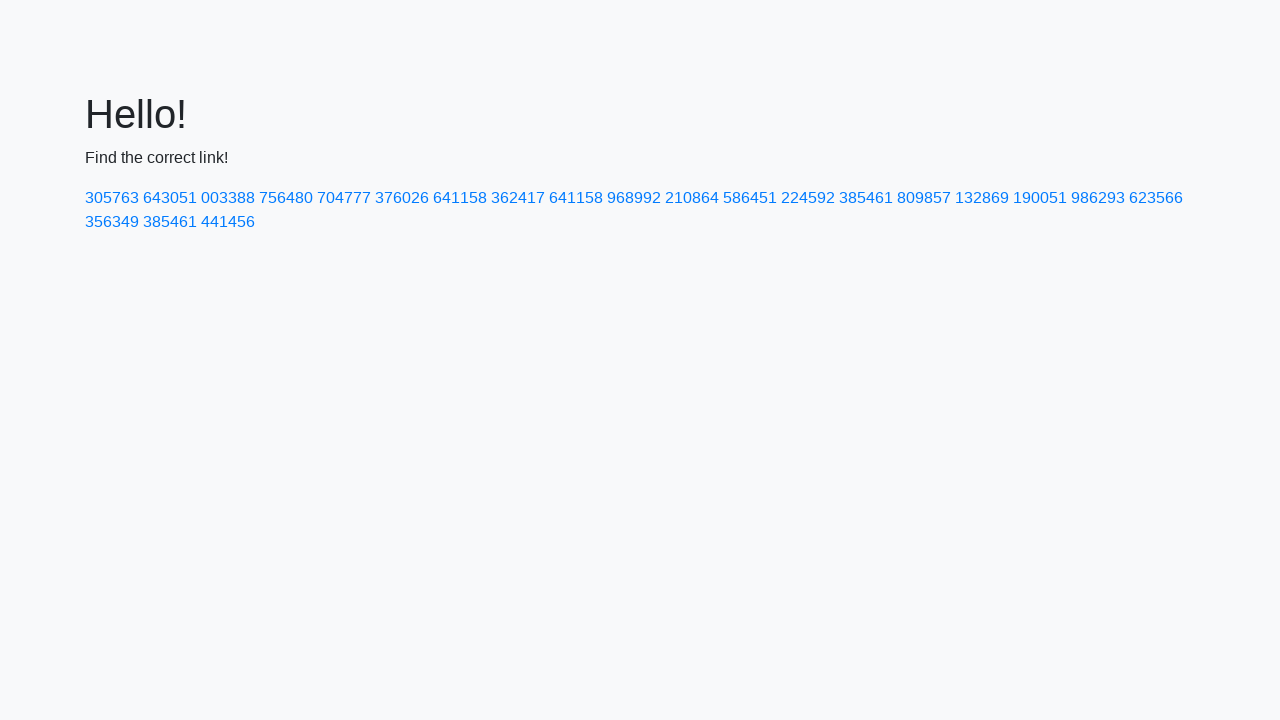

Navigated to the starting page
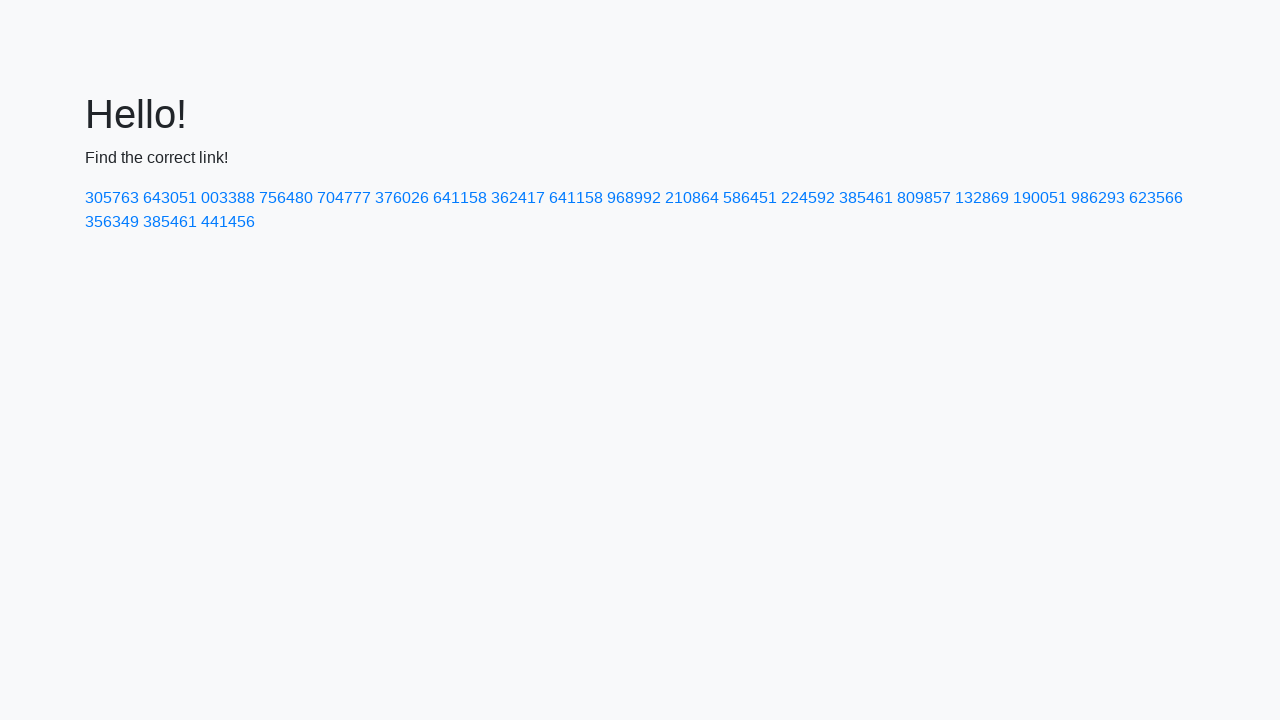

Calculated link text: 224592
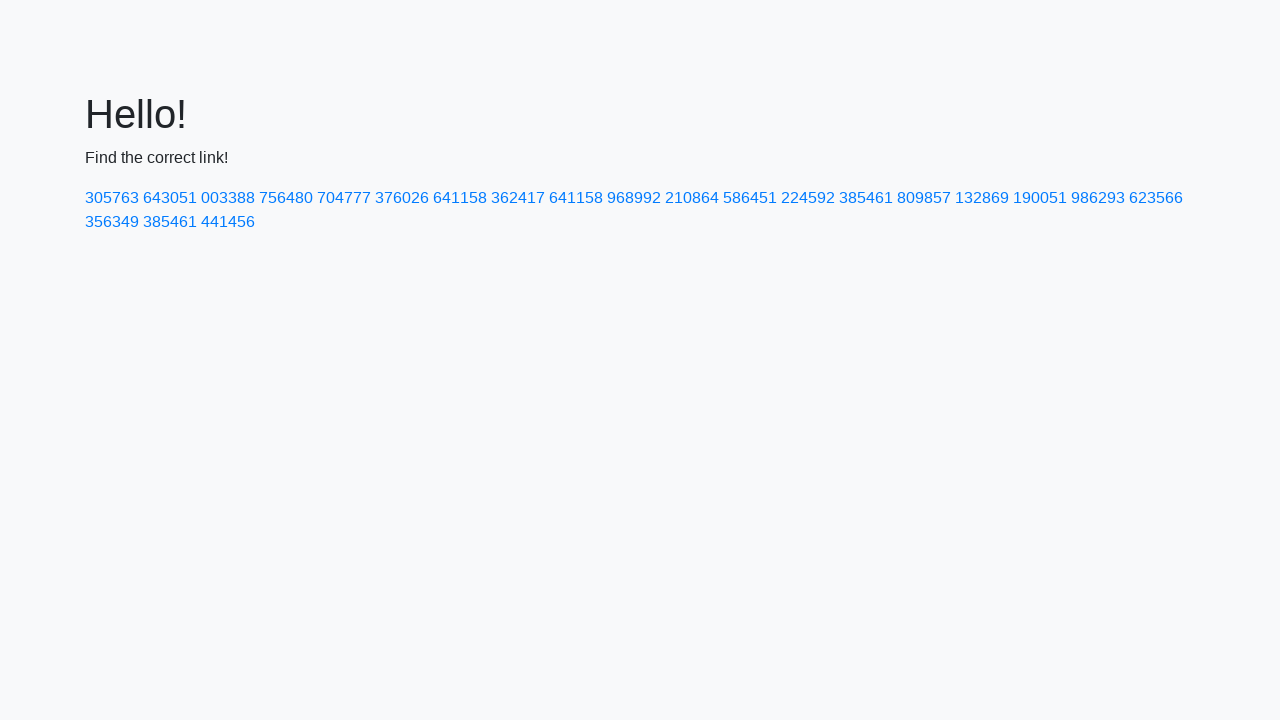

Clicked on link with text '224592' at (808, 198) on a:has-text('224592')
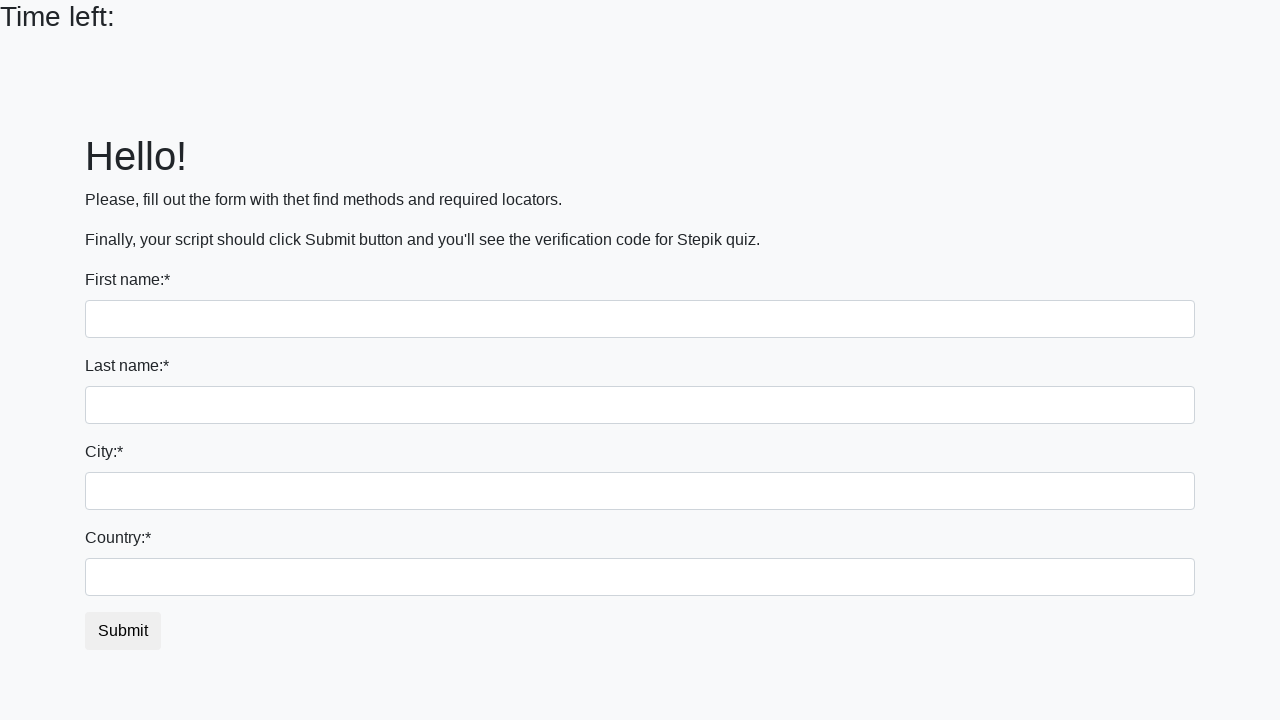

Filled first name field with 'Ivan' on input:first-of-type
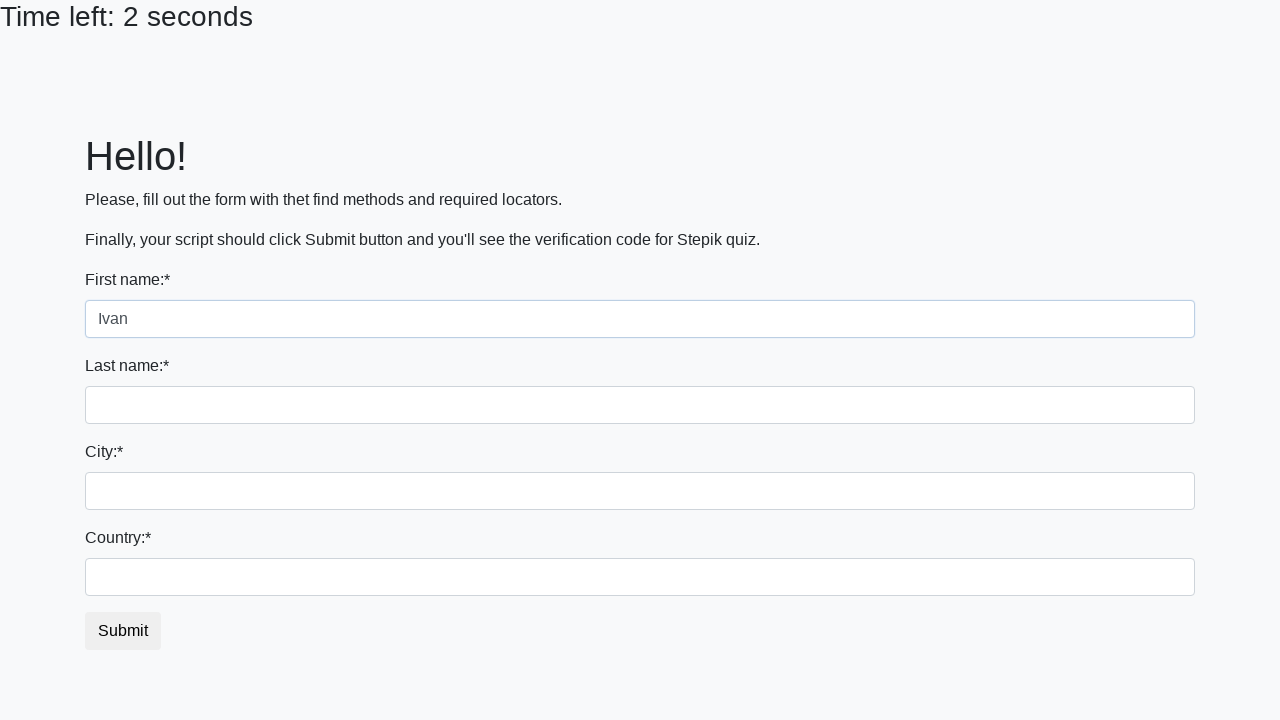

Filled last name field with 'Petrov' on input[name='last_name']
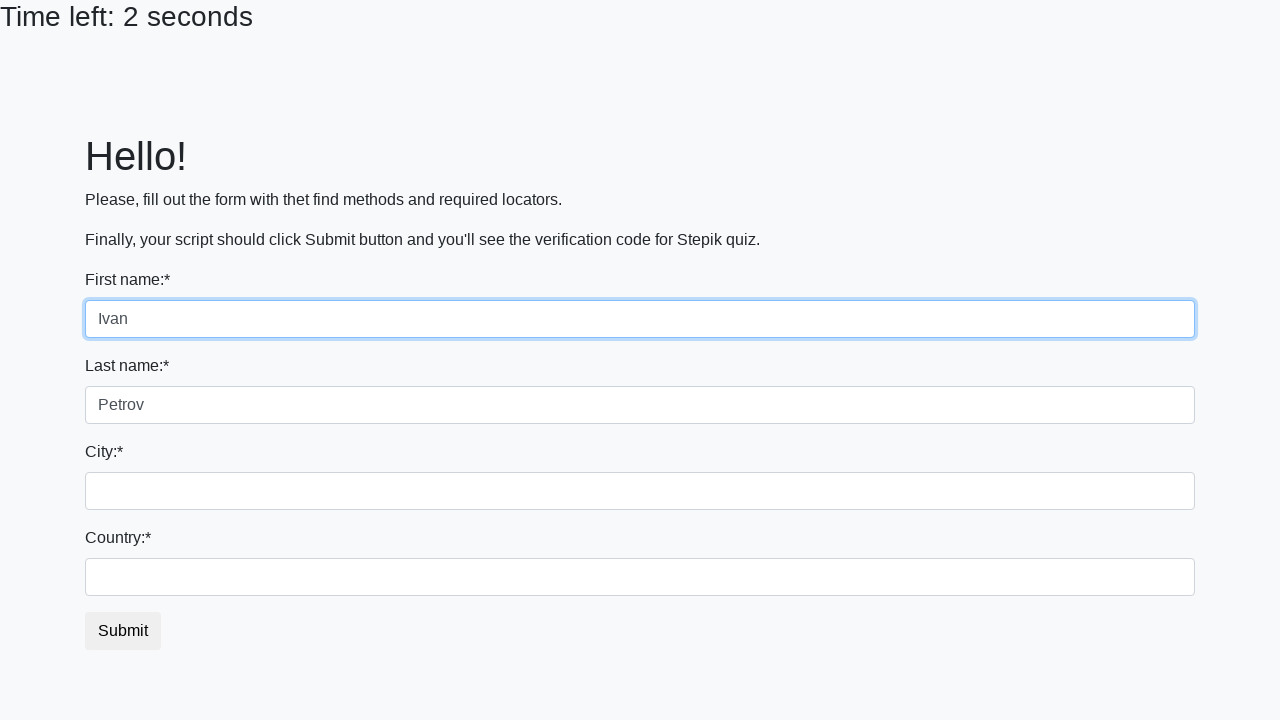

Filled city field with 'Smolensk' on .form-control.city
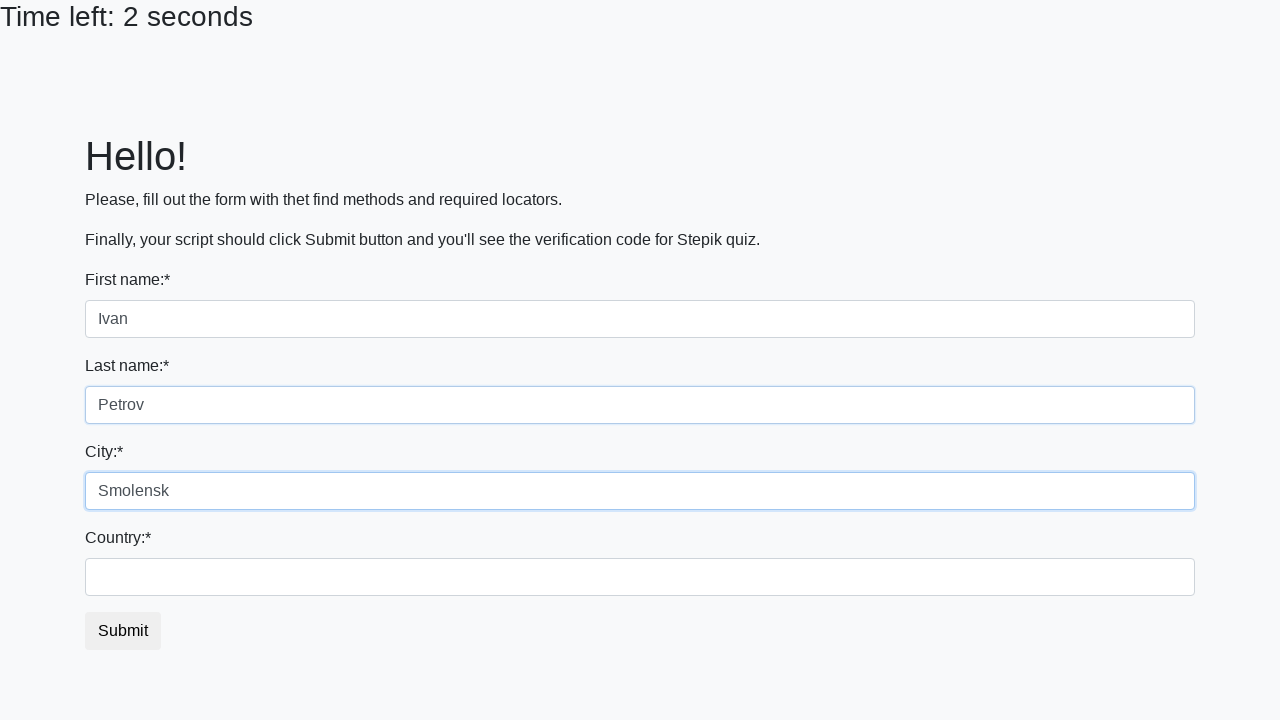

Filled country field with 'Russia' on #country
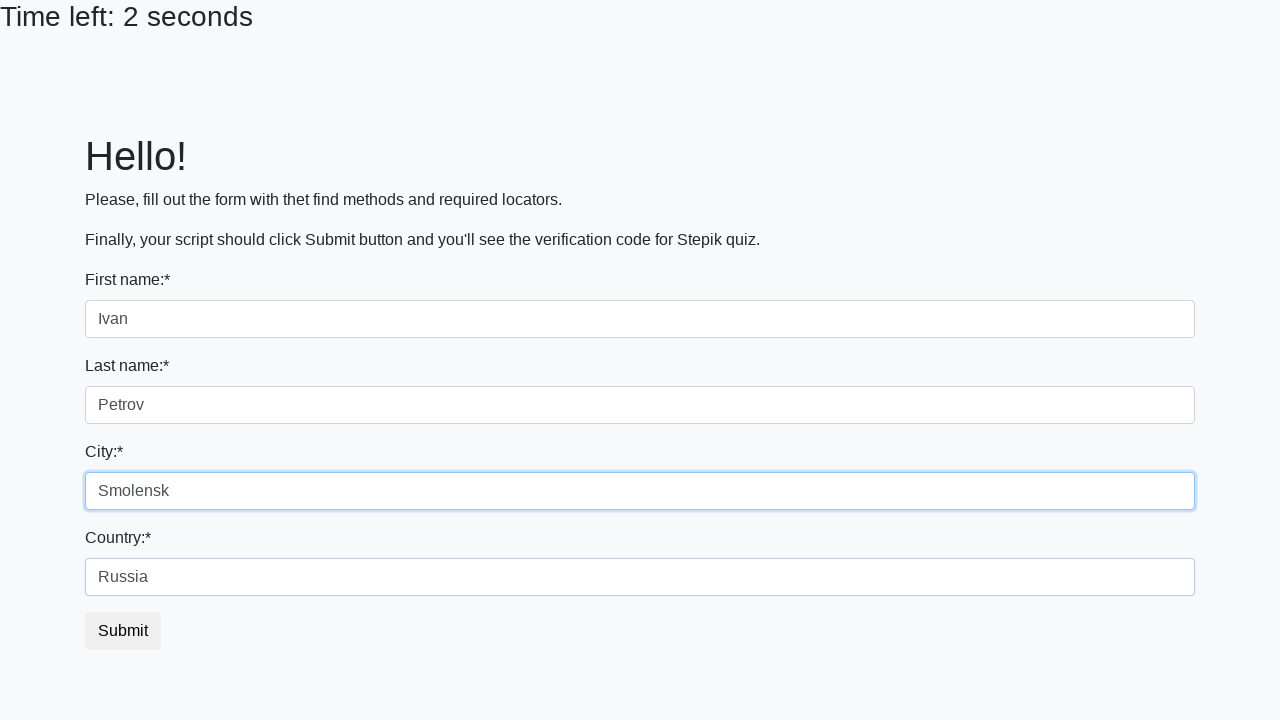

Clicked submit button to submit the form at (123, 631) on button.btn
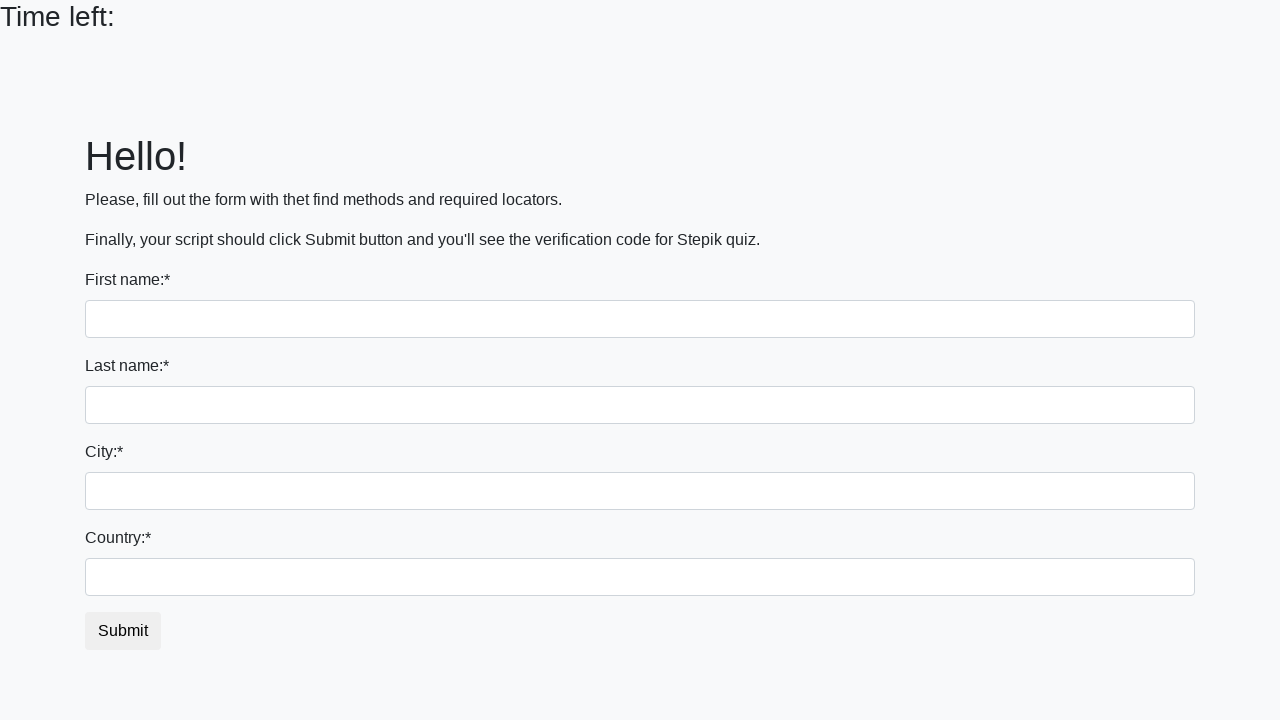

Waited 2 seconds for form submission to complete
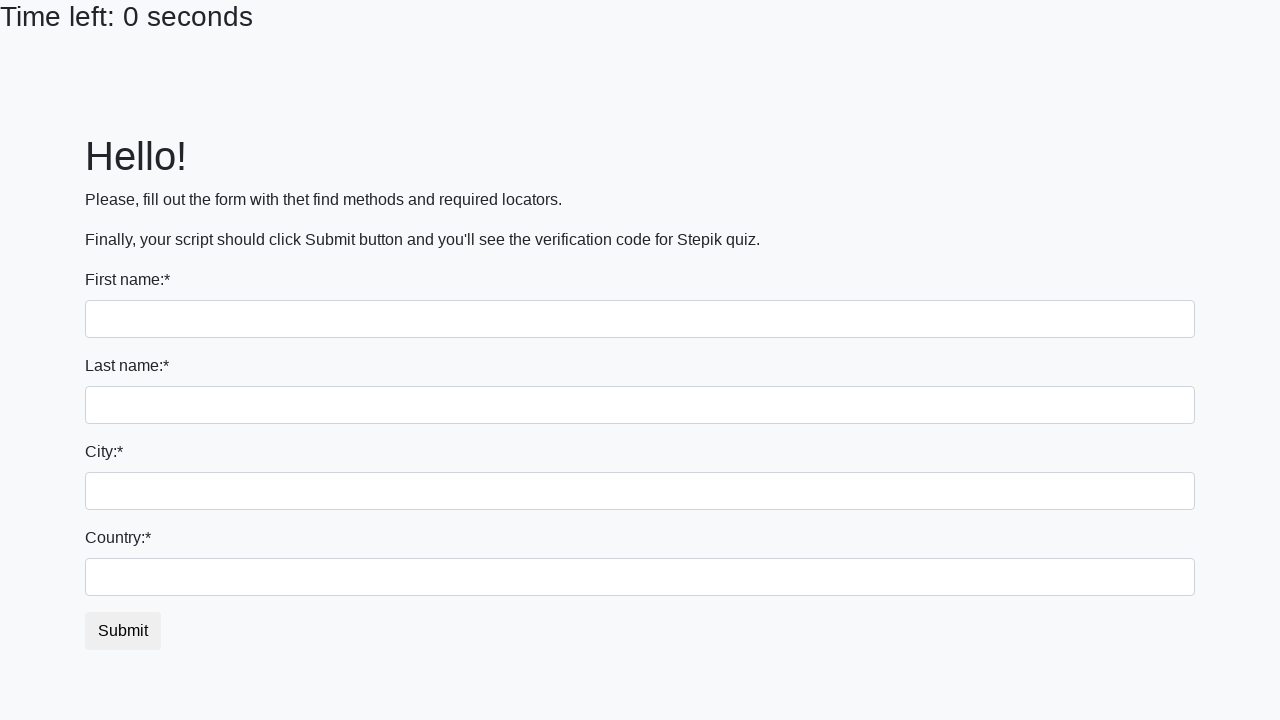

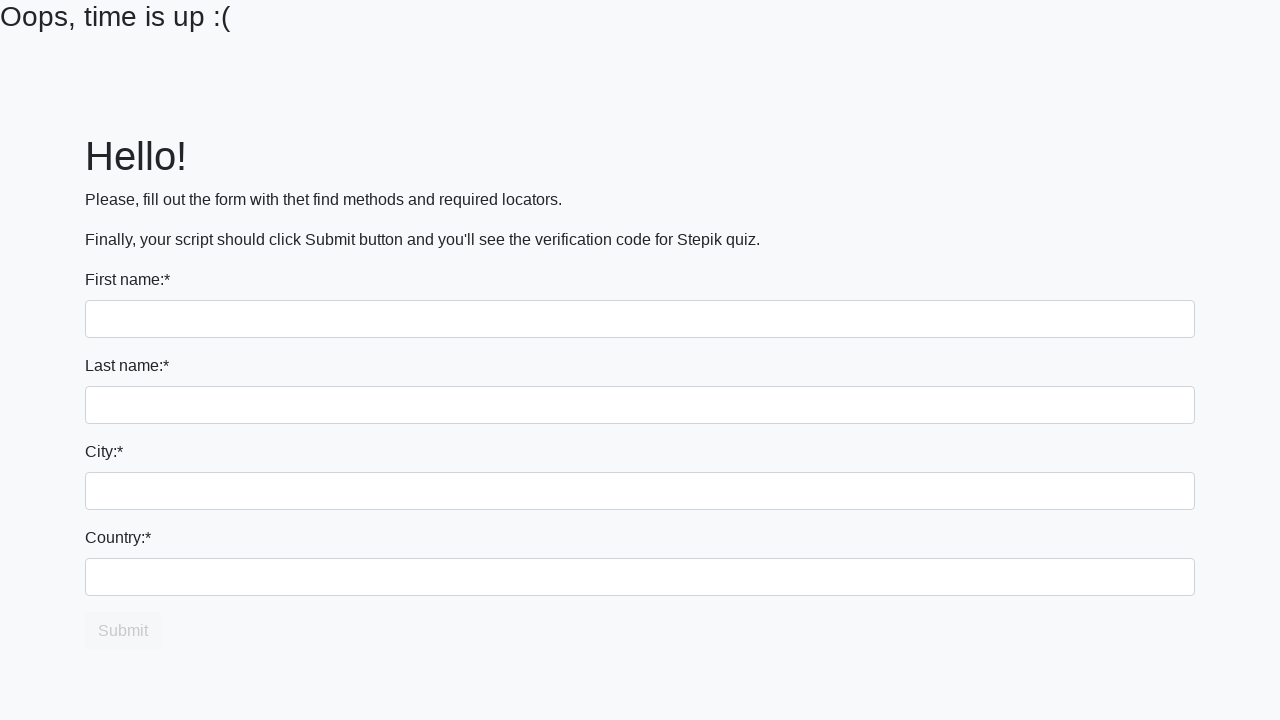